Tests keyboard actions on a text comparison website by entering text in the first textarea, selecting all with Ctrl+A, copying with Ctrl+C, tabbing to the second textarea, and pasting with Ctrl+V

Starting URL: https://text-compare.com/

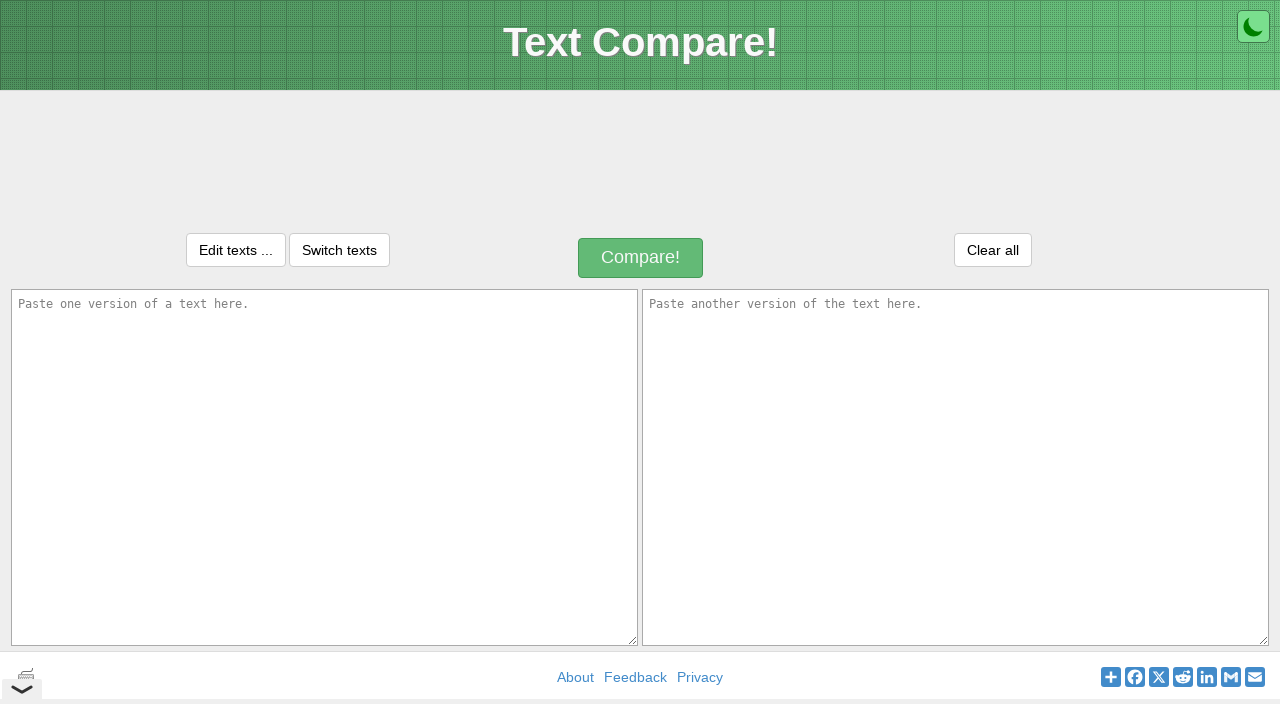

Filled first textarea with 'Welcome to selenium' on textarea#inputText1
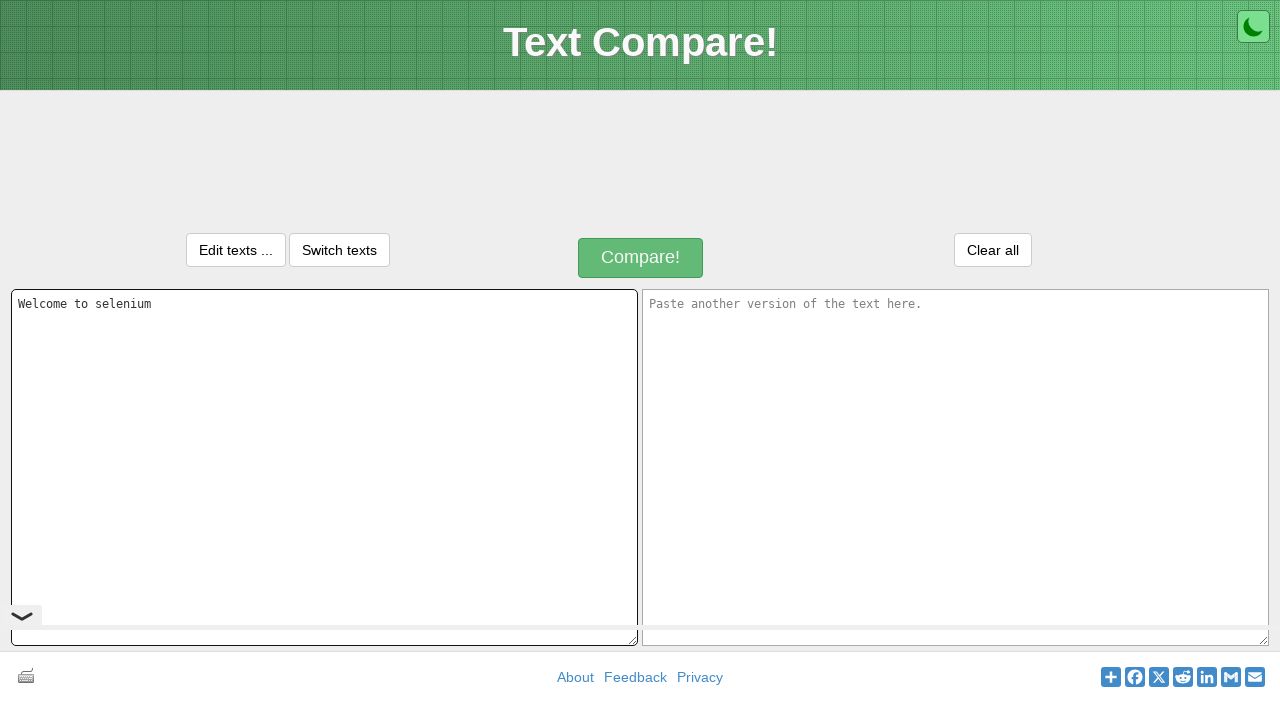

Clicked on first textarea to focus it at (324, 467) on textarea#inputText1
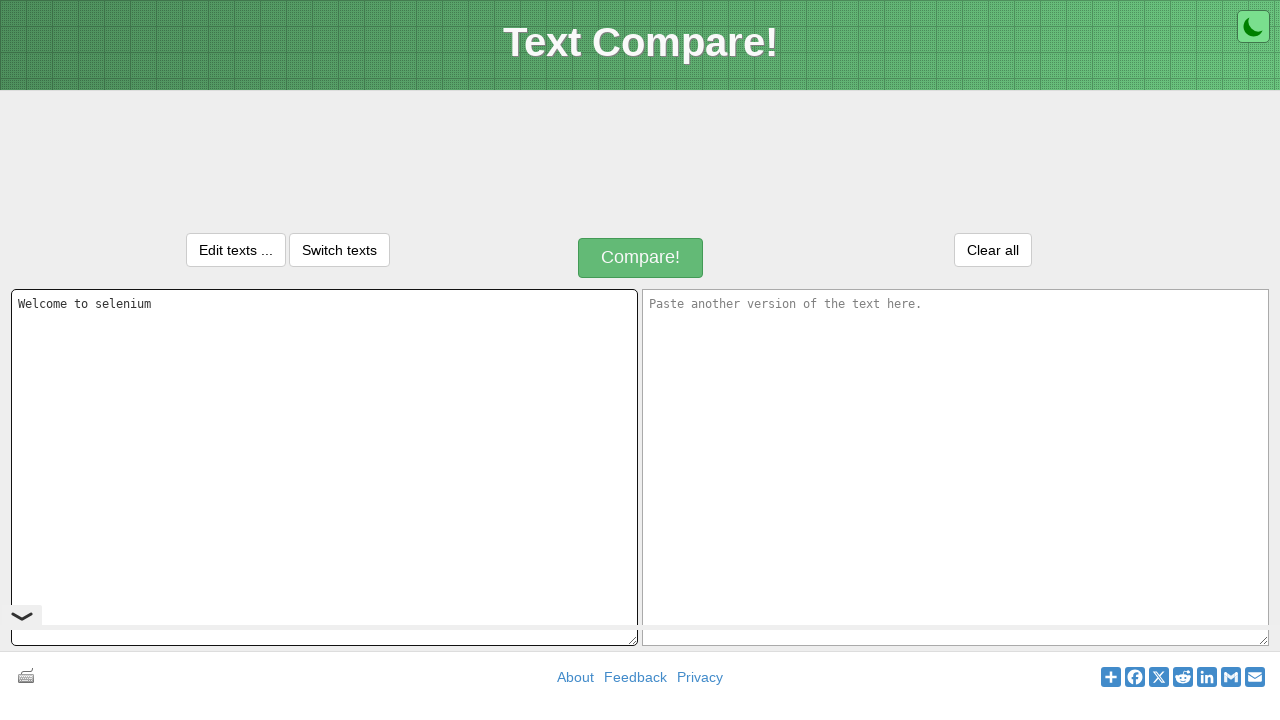

Selected all text in first textarea with Ctrl+A
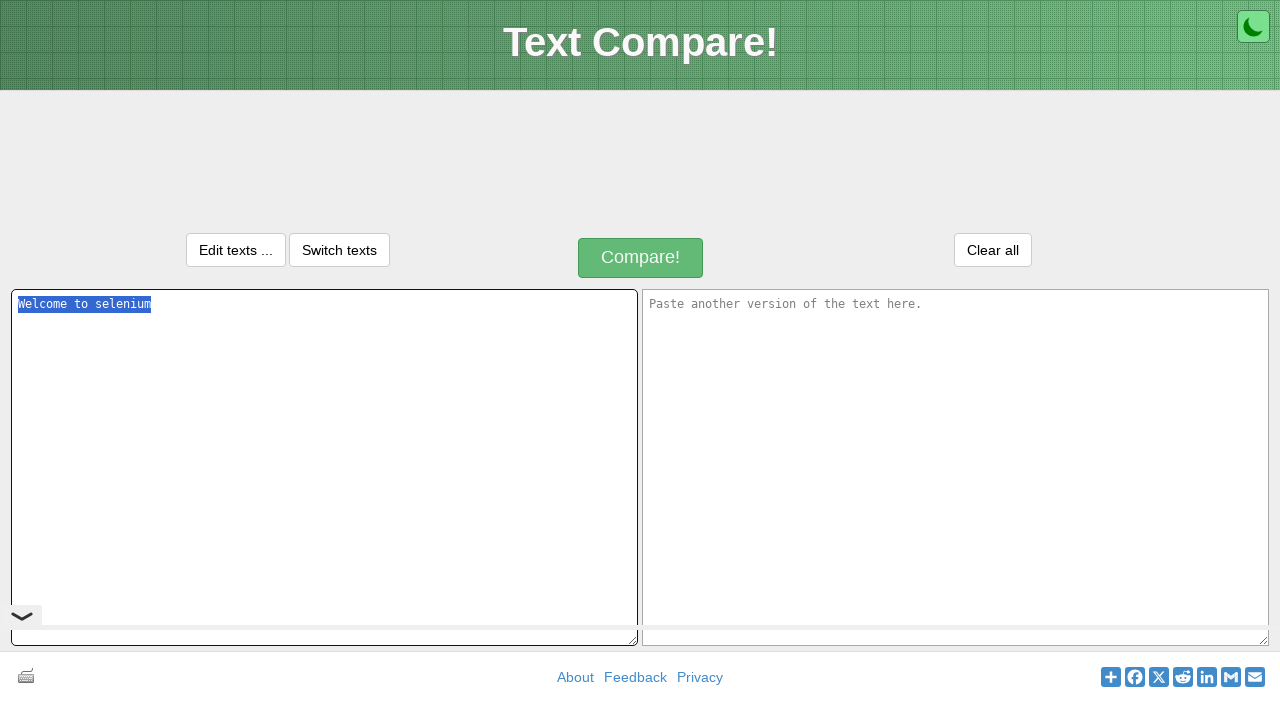

Copied selected text with Ctrl+C
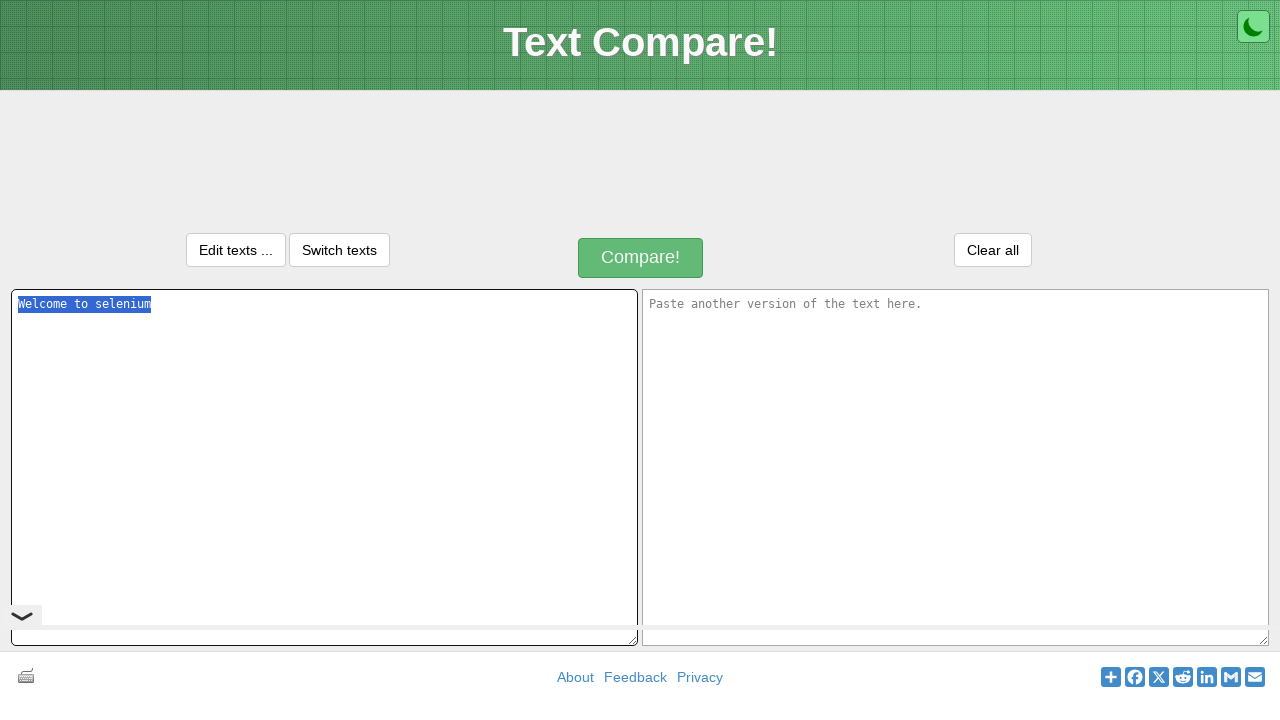

Pressed Tab to navigate to second textarea
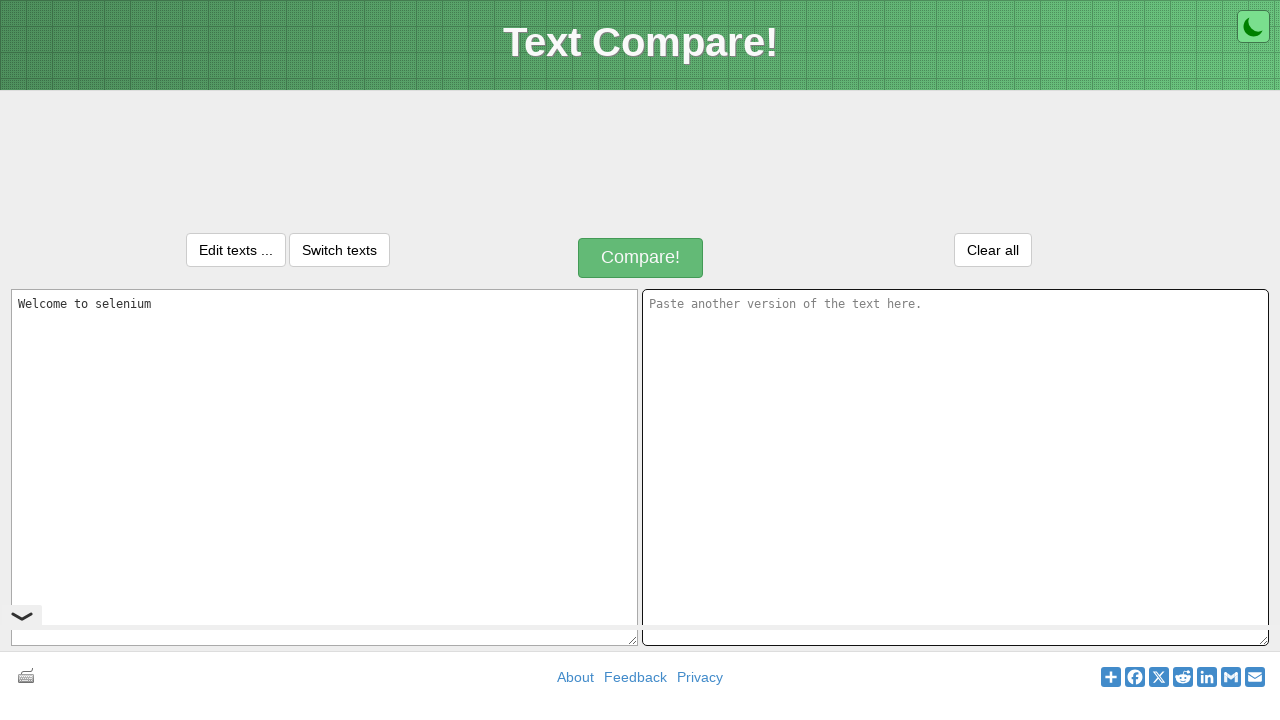

Pasted text into second textarea with Ctrl+V
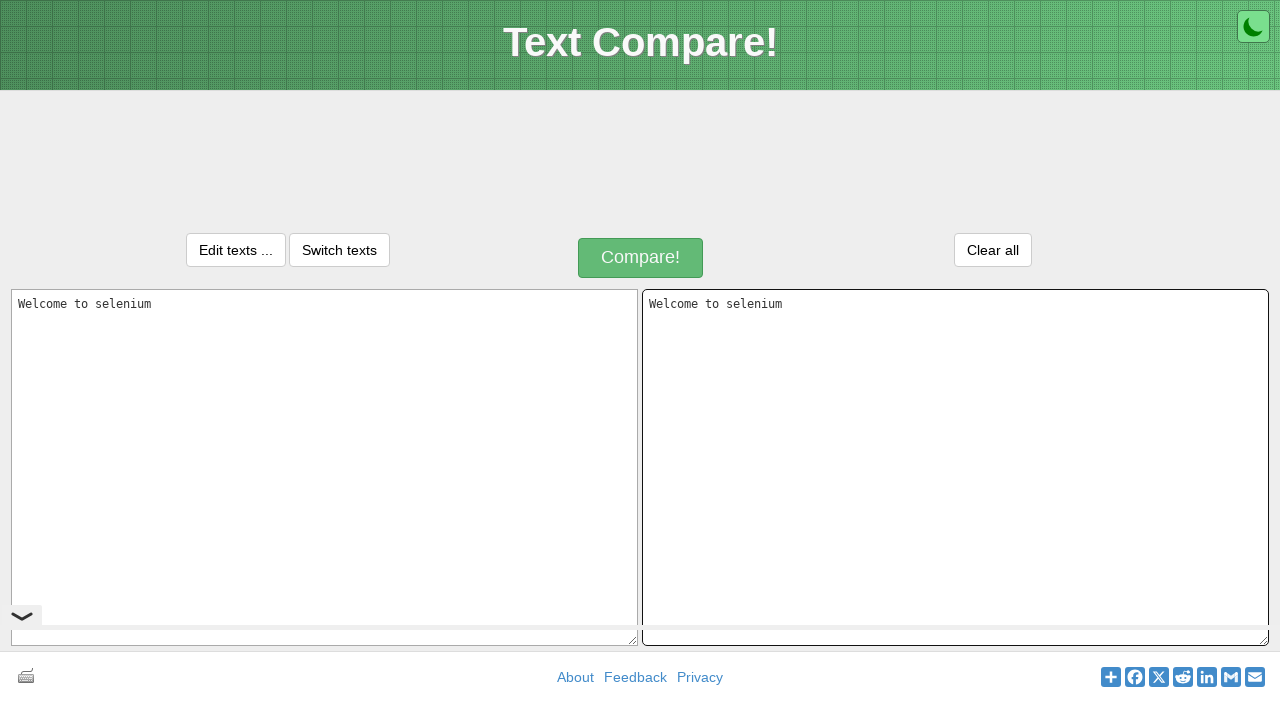

Waited 1 second to verify paste completed
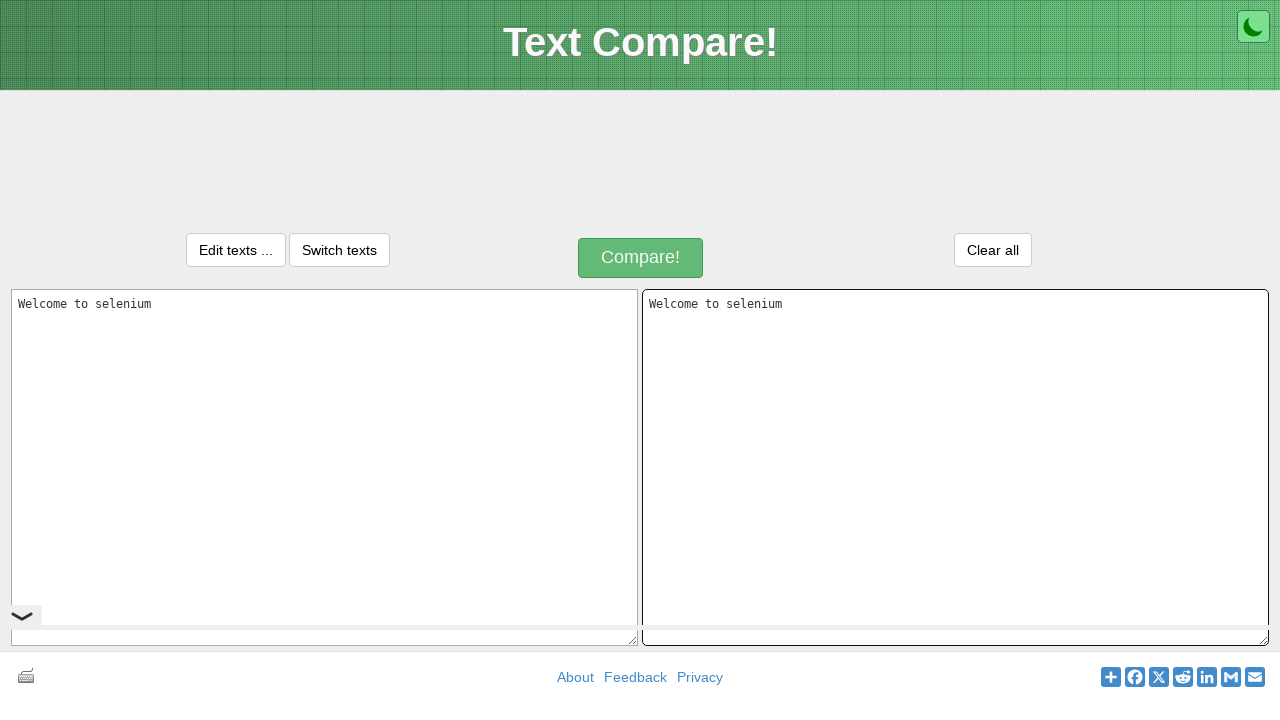

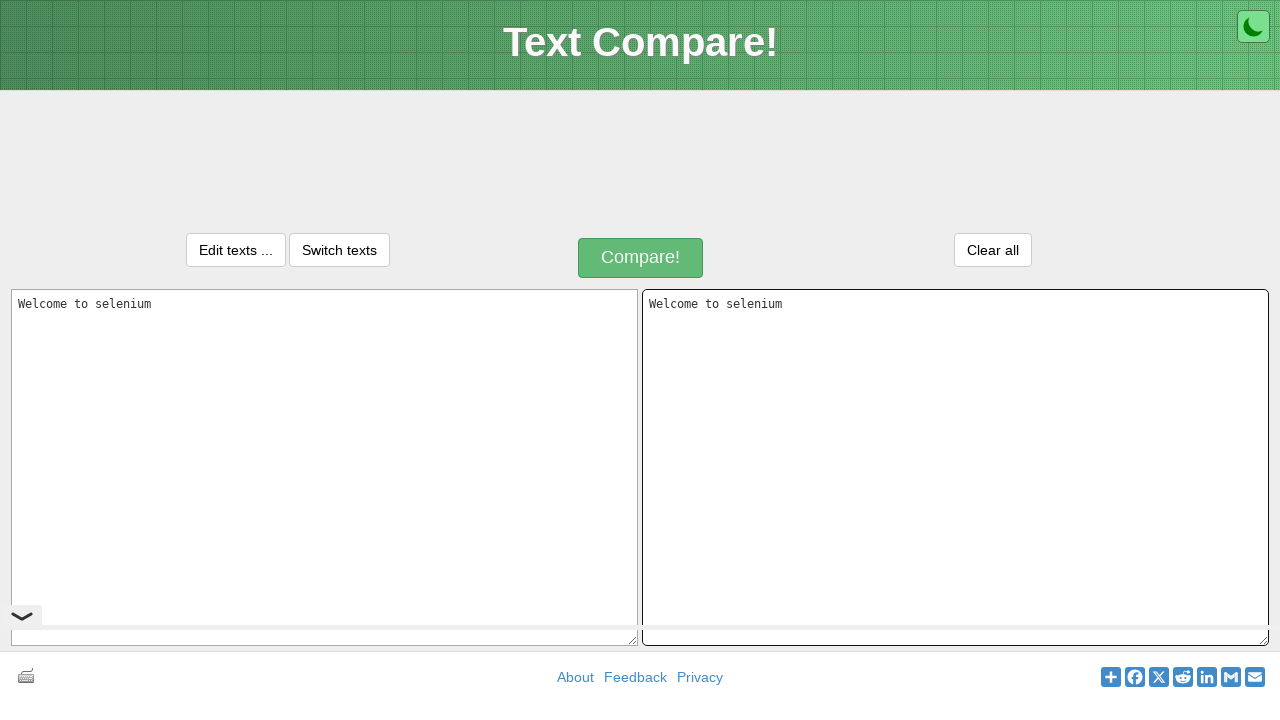